Tests the form reset functionality by filling form fields and clicking the reset button, then verifying all inputs are cleared.

Starting URL: https://cac-tat.s3.eu-central-1.amazonaws.com/index.html

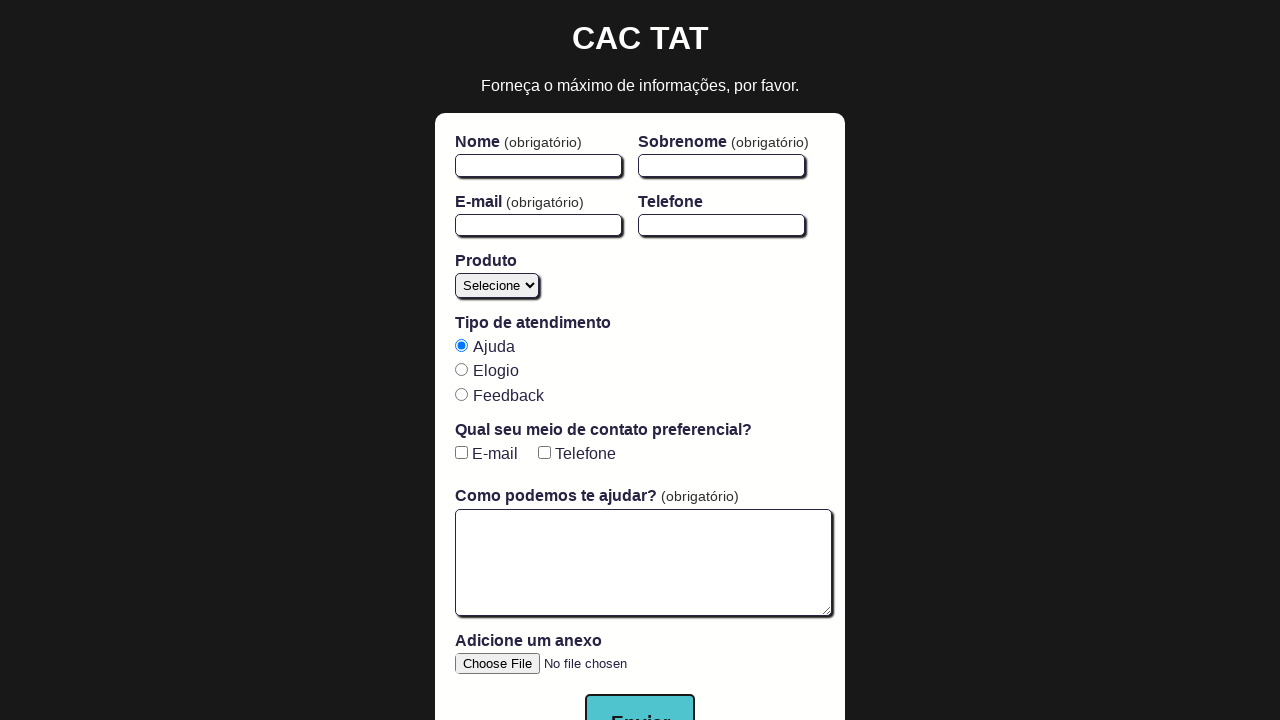

Filled firstName field with 'Teste' on #firstName
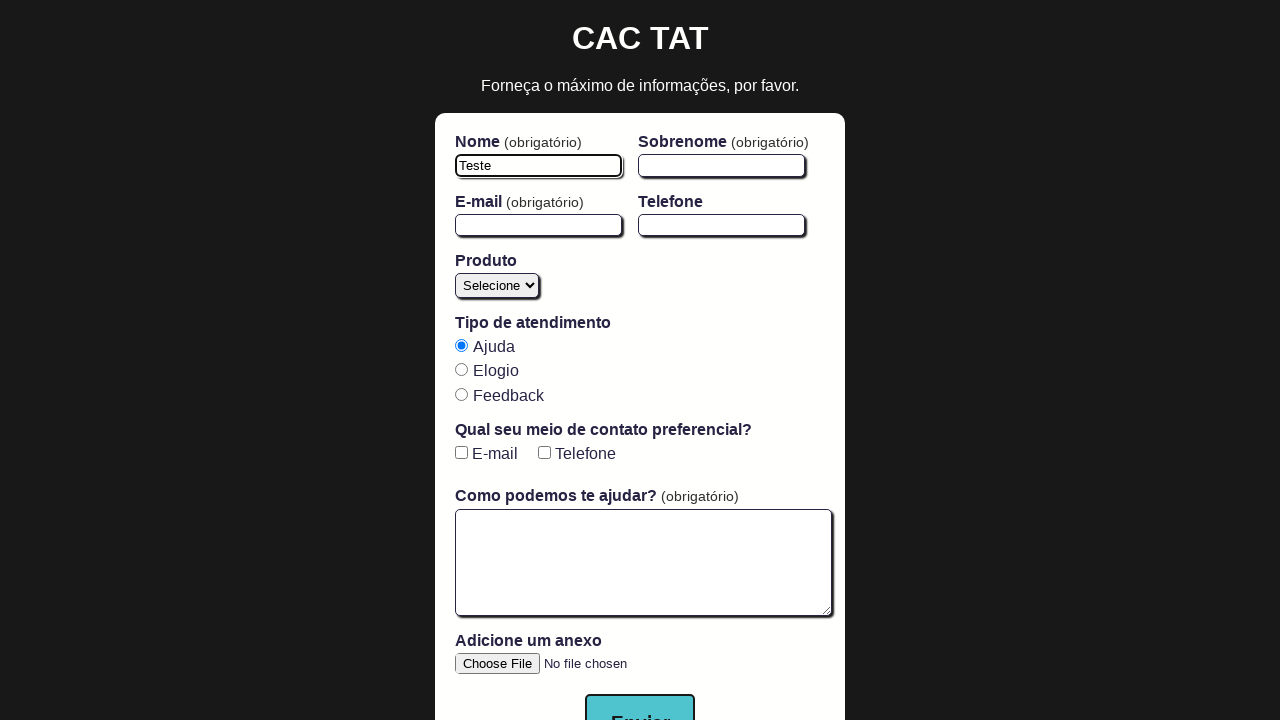

Filled lastName field with 'Reset' on #lastName
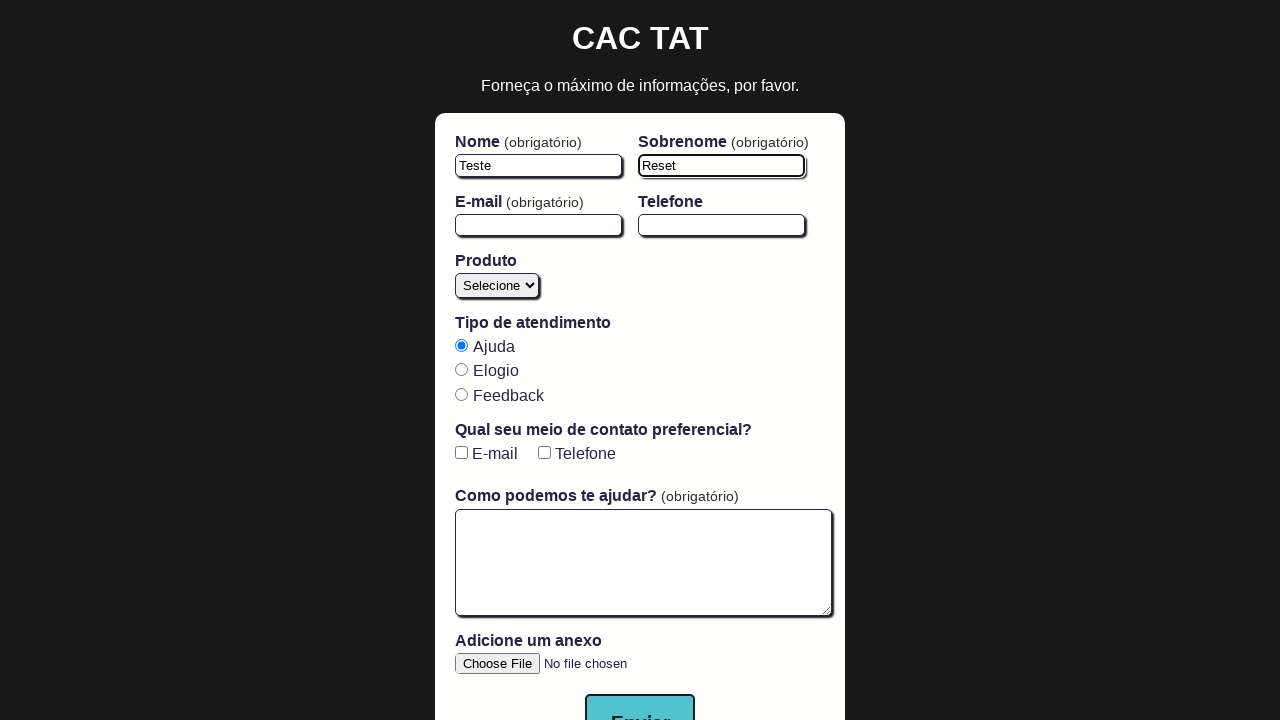

Filled email field with 'reset@example.com' on #email
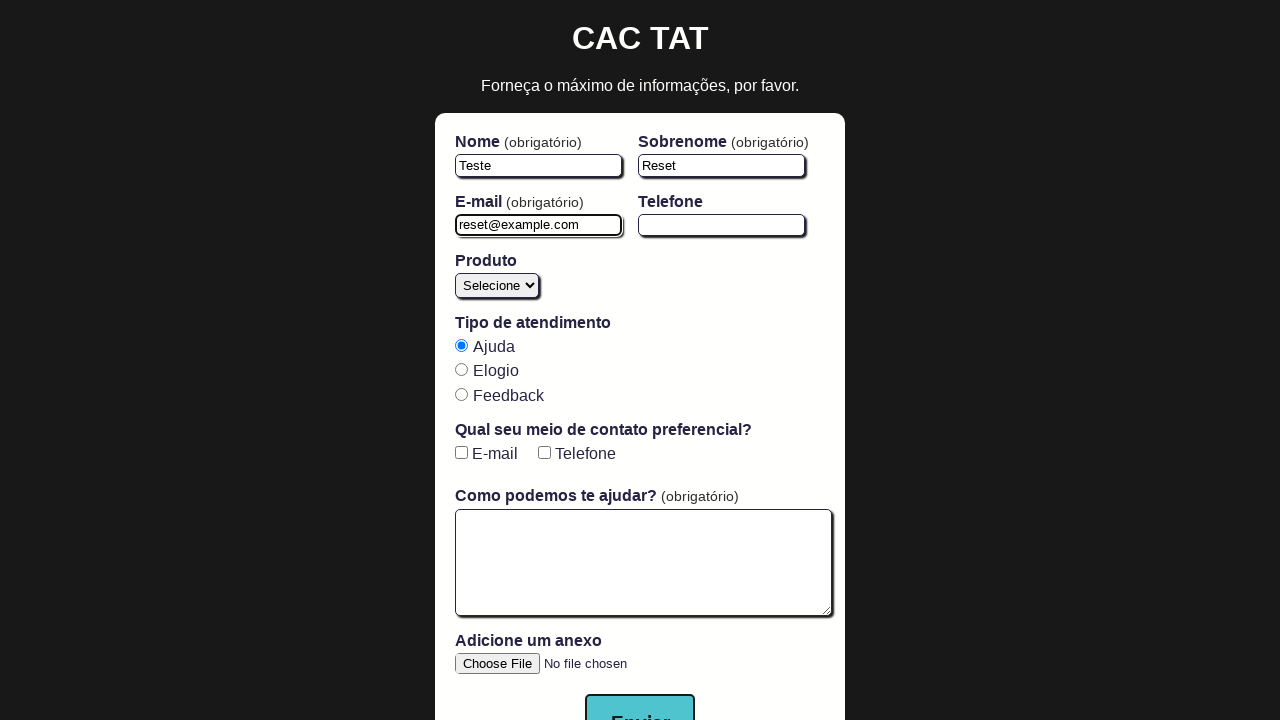

Filled text area with 'Texto que será limpo.' on #open-text-area
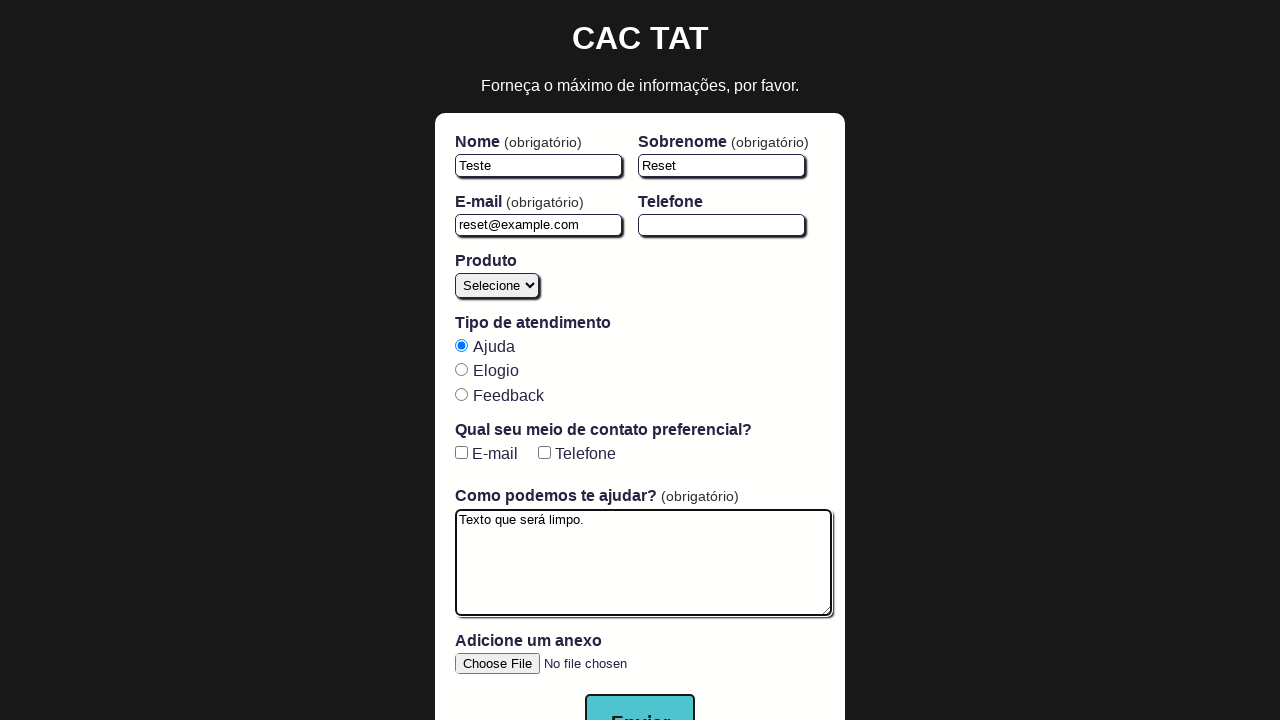

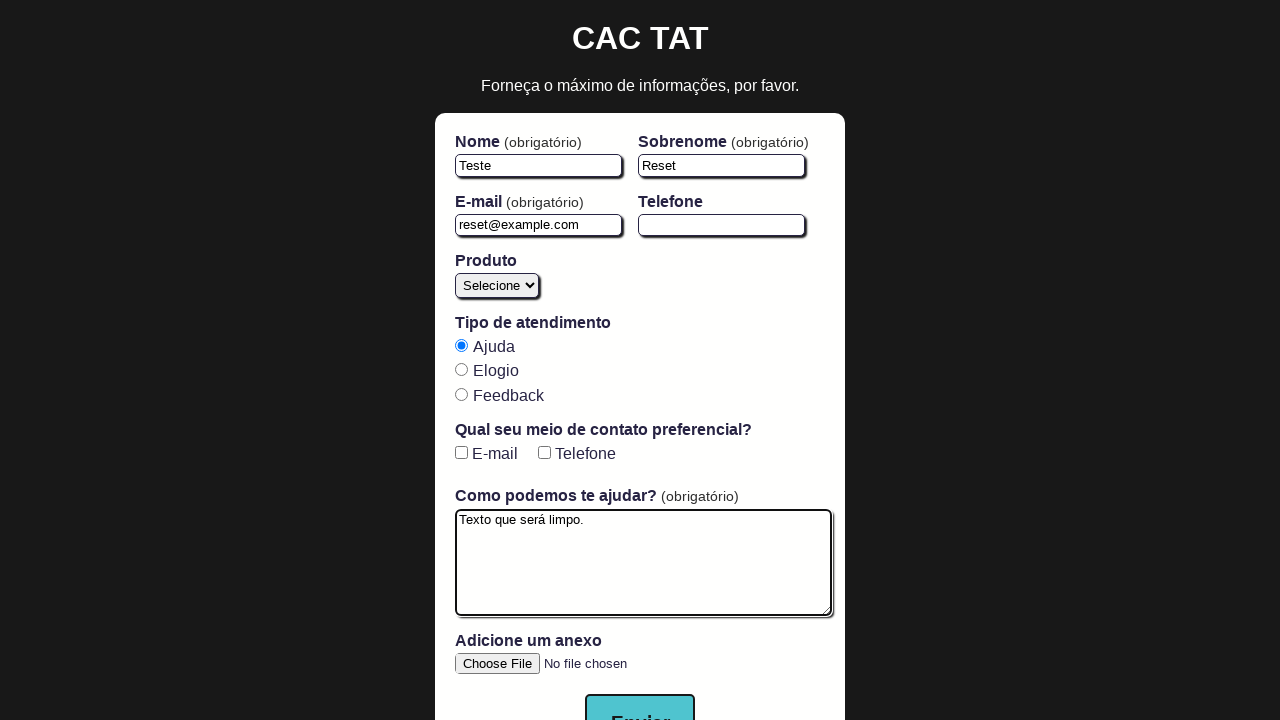